Tests the team page by clicking on the team link and verifying the three creator names are displayed correctly

Starting URL: http://www.99-bottles-of-beer.net/team.html

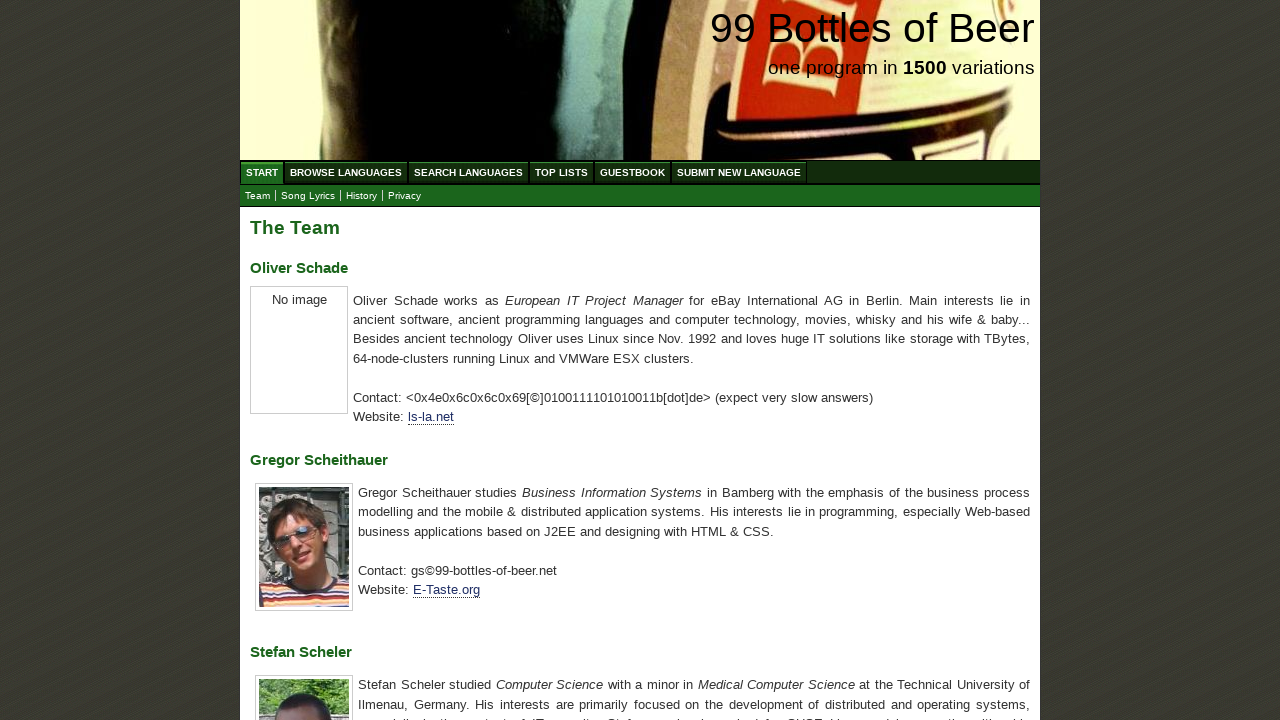

Clicked on team link at (258, 196) on xpath=//a[@href='team.html']
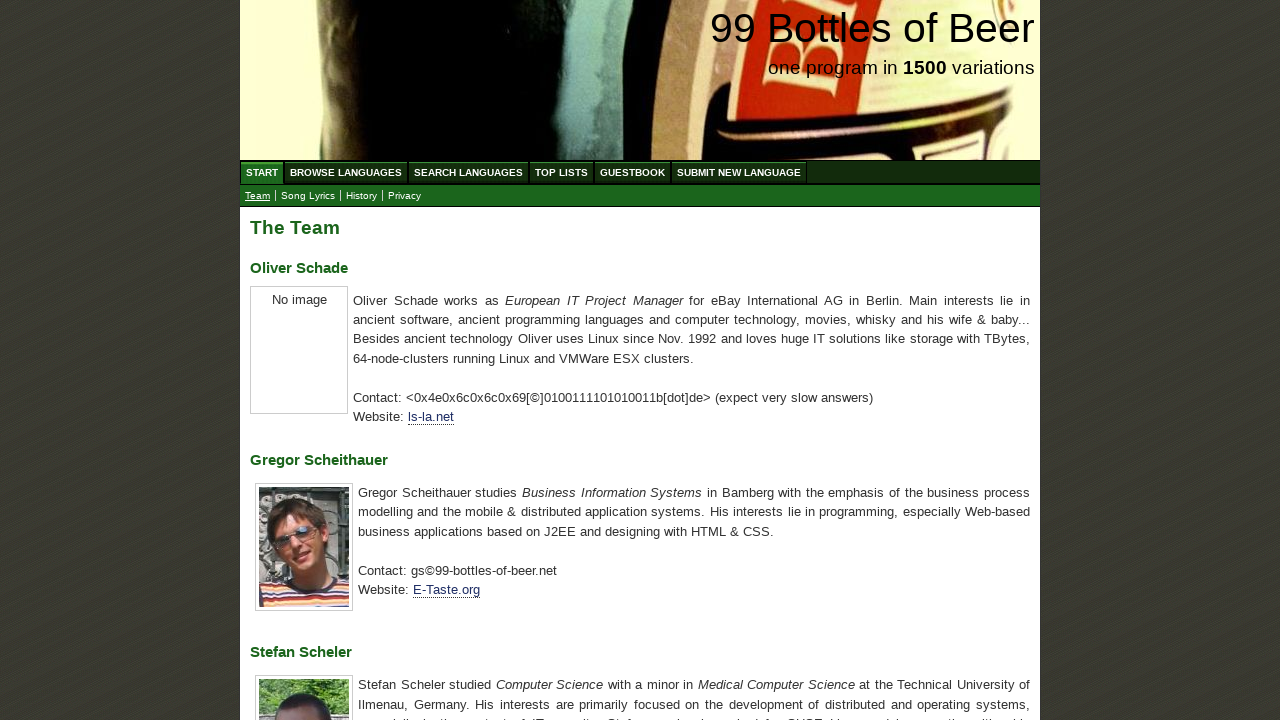

Verified first creator name 'Oliver Schade' is displayed
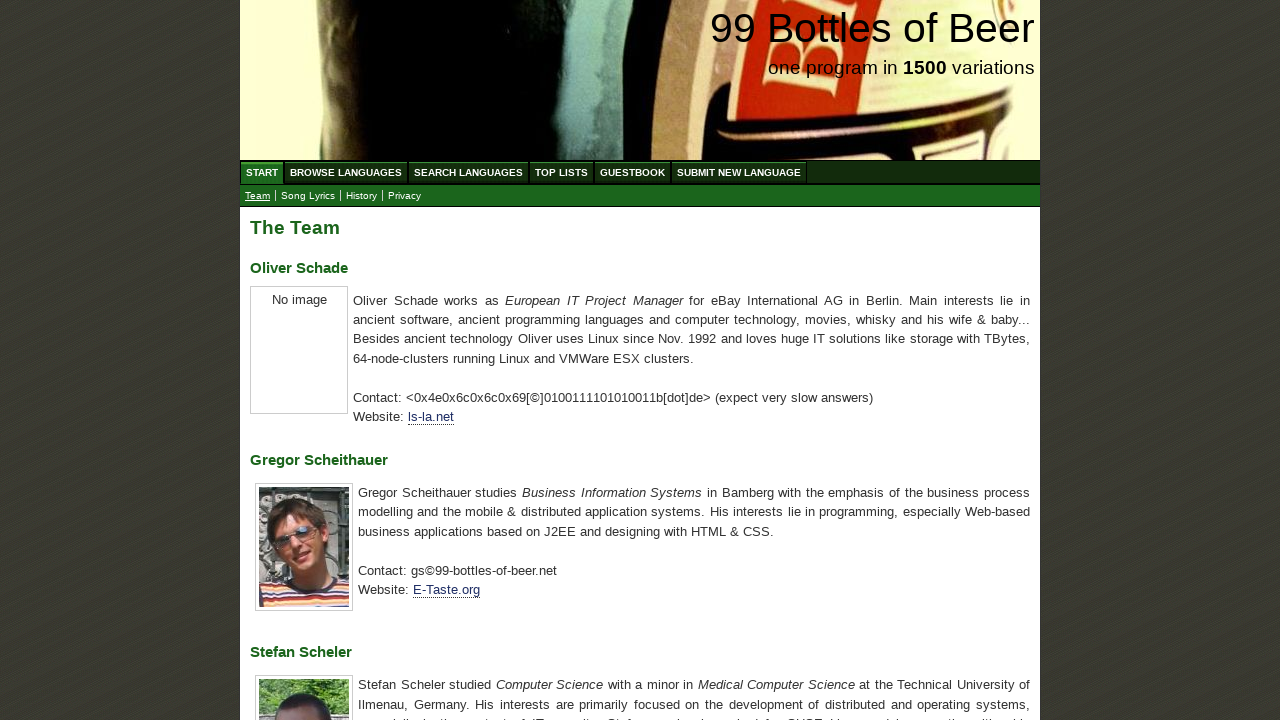

Verified second creator name 'Gregor Scheithauer' is displayed
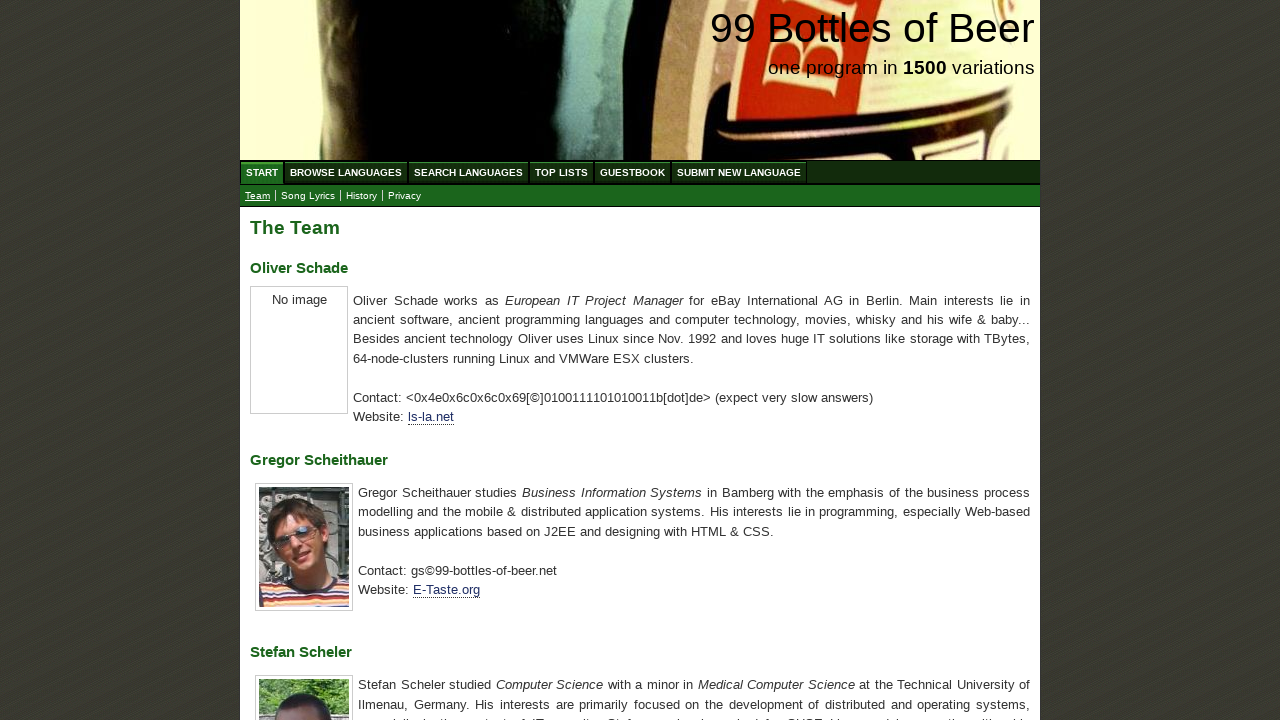

Verified third creator name 'Stefan Scheler' is displayed
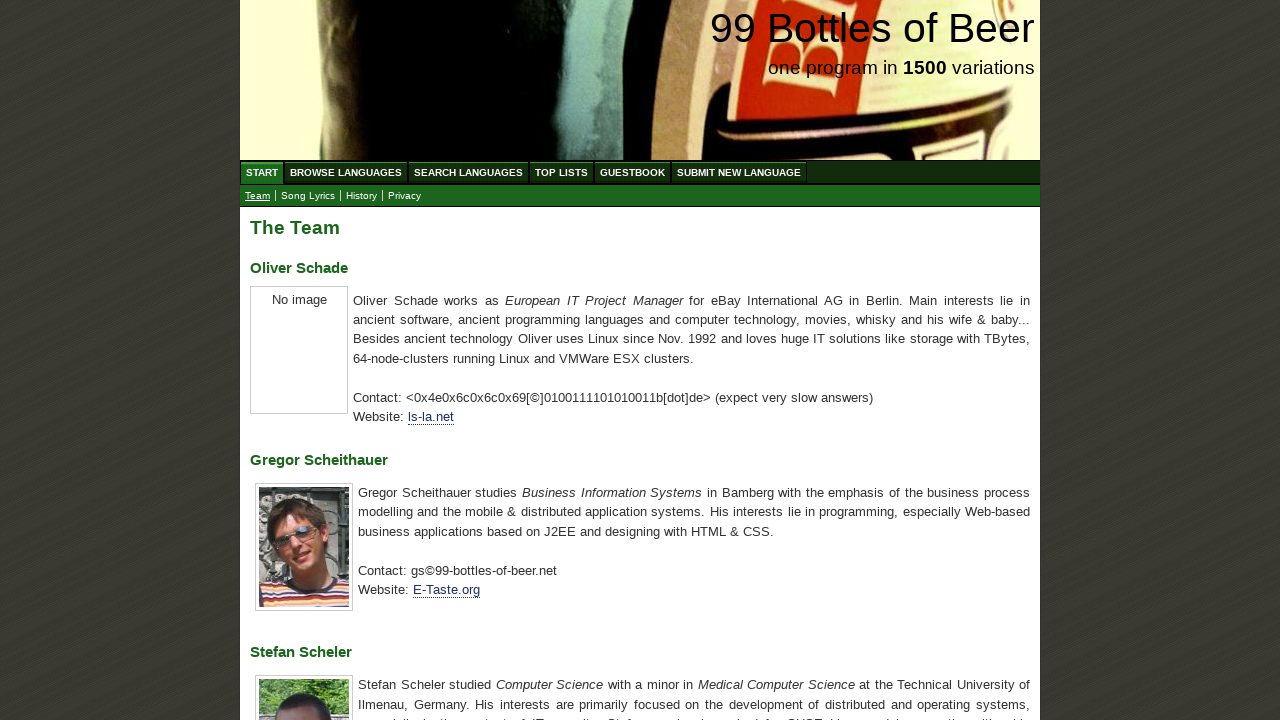

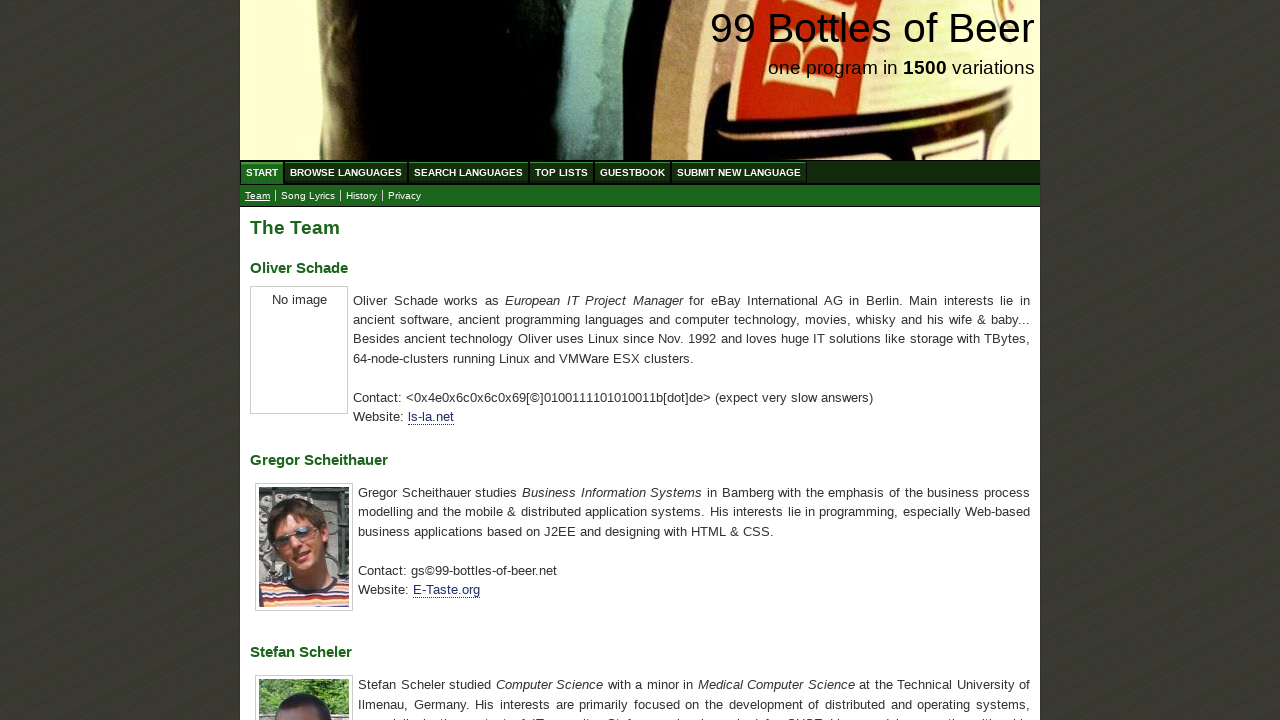